Tests that external navbar links have the correct href attribute without clicking them.

Starting URL: https://forvoyez.com/

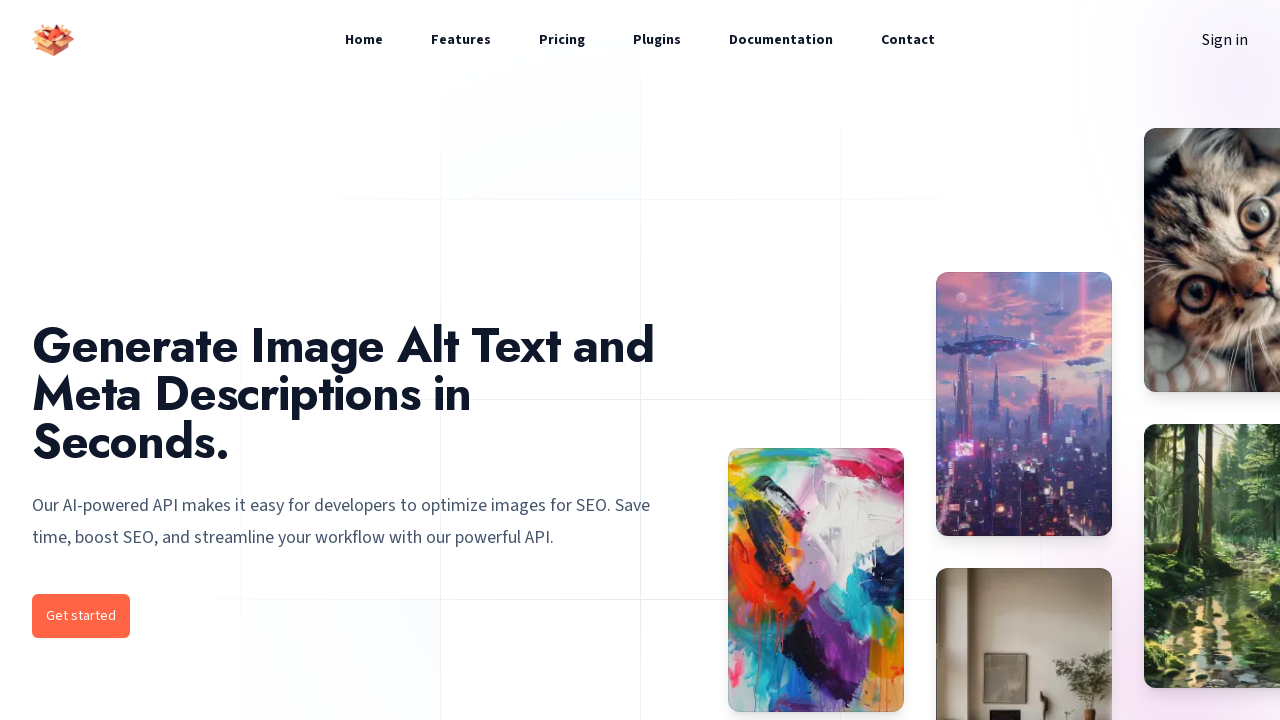

Waited for navbar item 'nav-documentation' to be visible
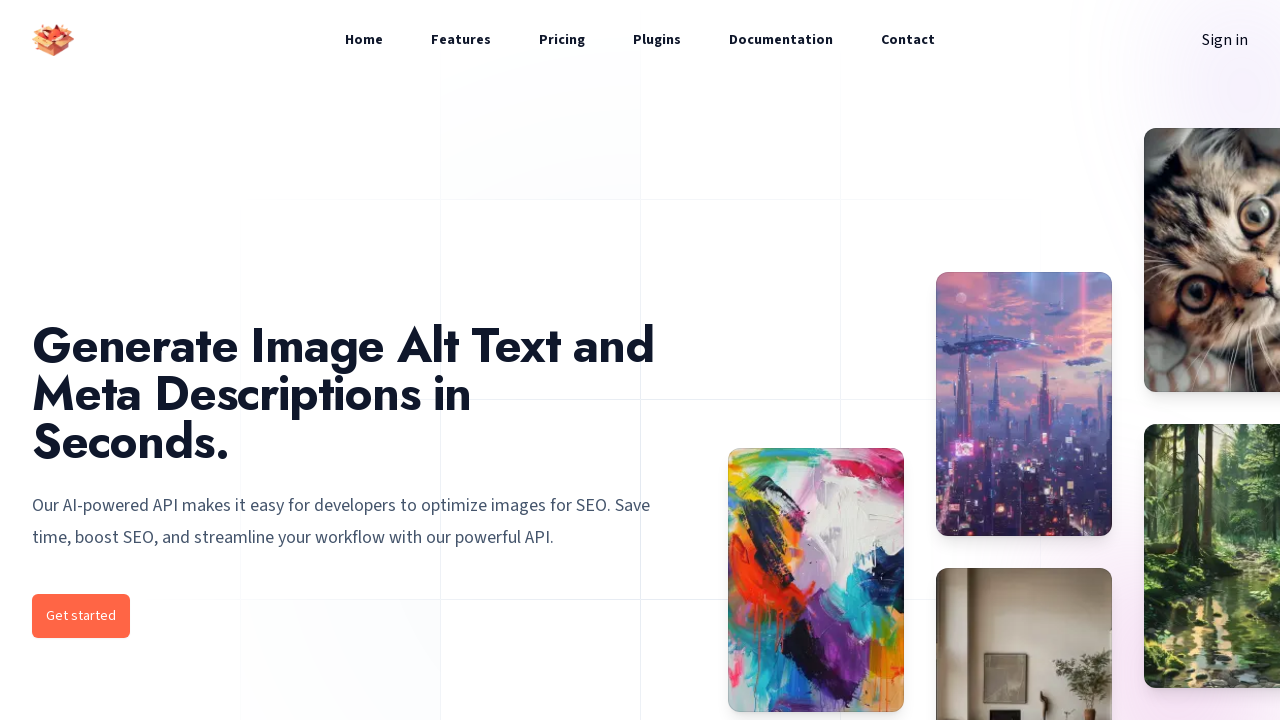

Retrieved href attribute from 'nav-documentation': https://doc.forvoyez.com/
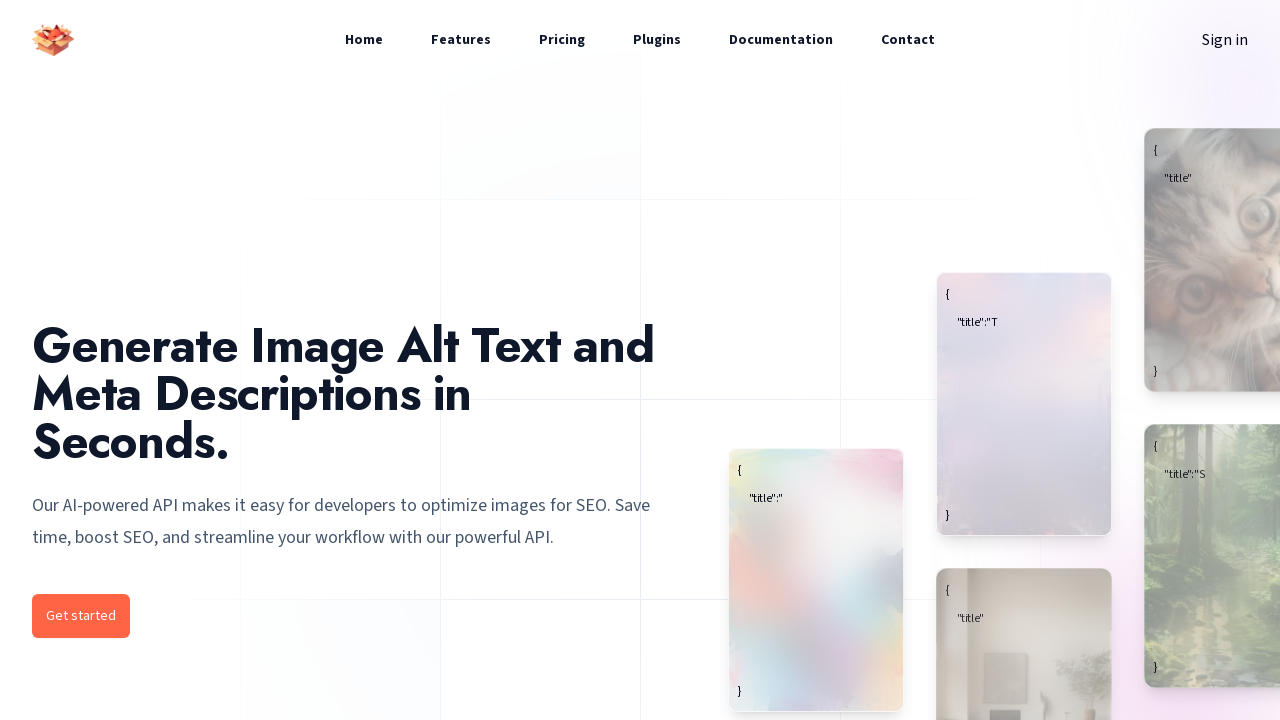

Verified 'nav-documentation' has correct href: https://doc.forvoyez.com/
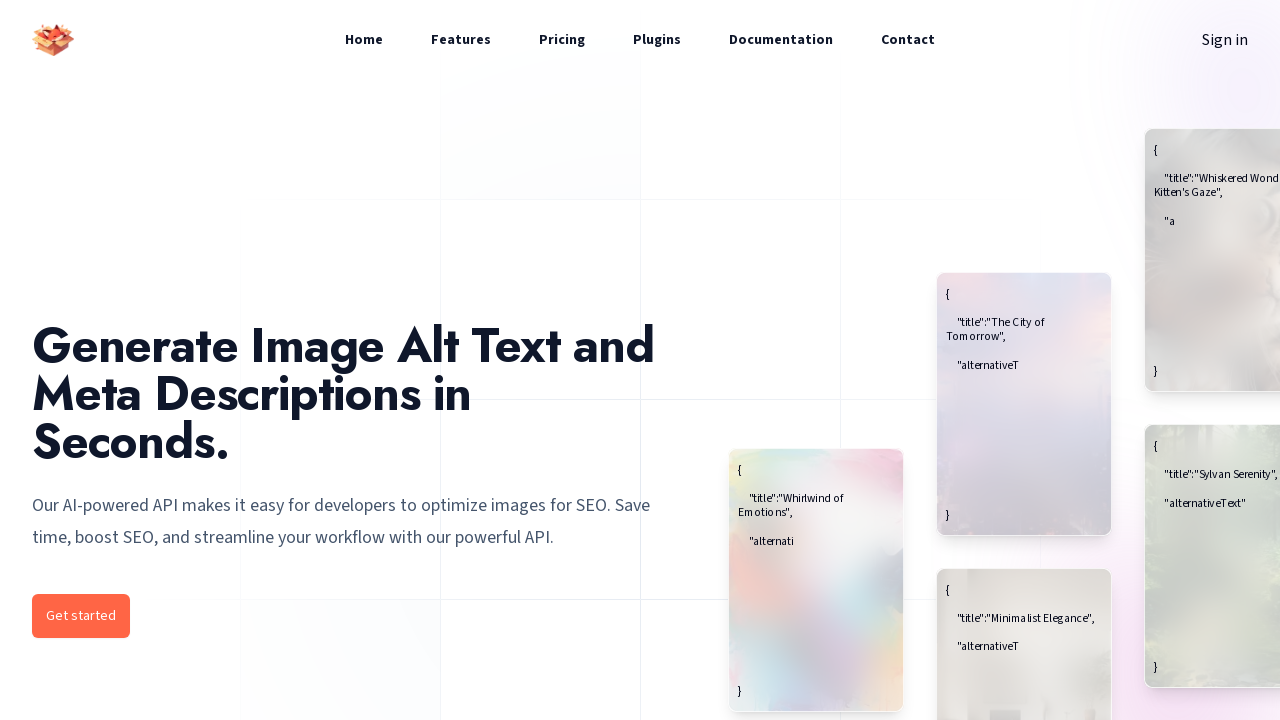

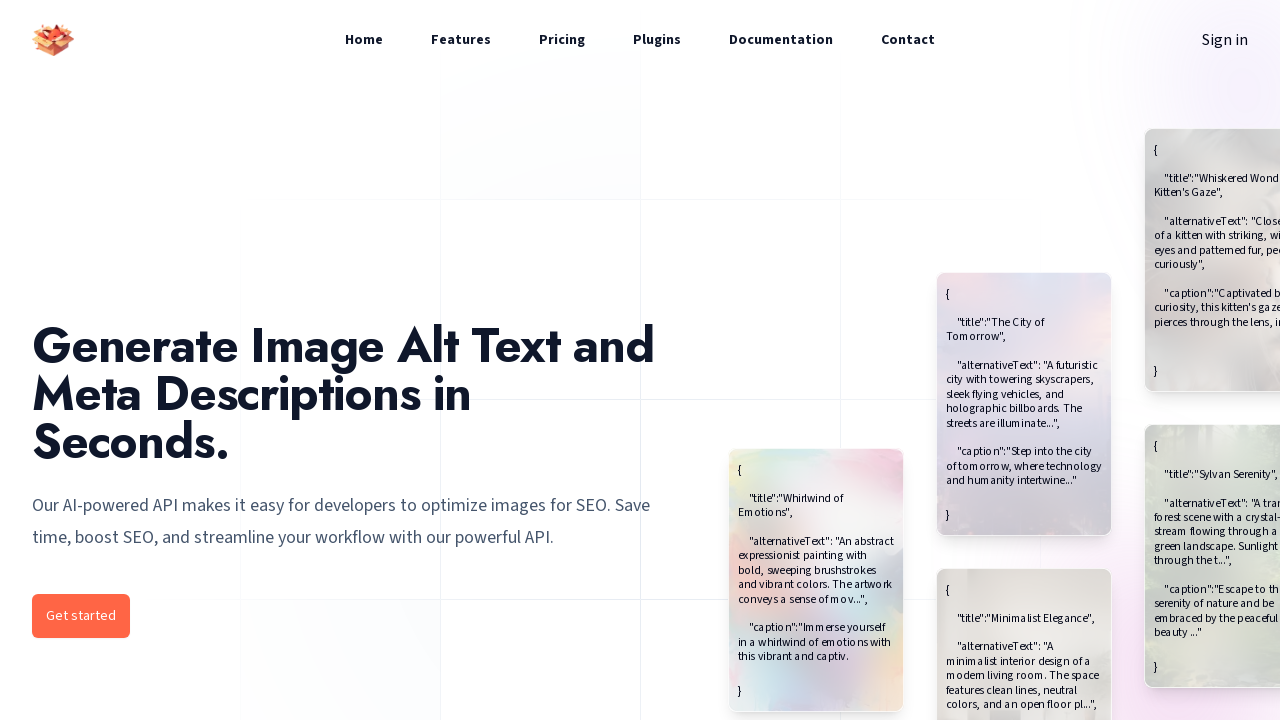